Tests static dropdown functionality by selecting options using different methods: by index, by visible text, and by value

Starting URL: https://rahulshettyacademy.com/dropdownsPractise/#

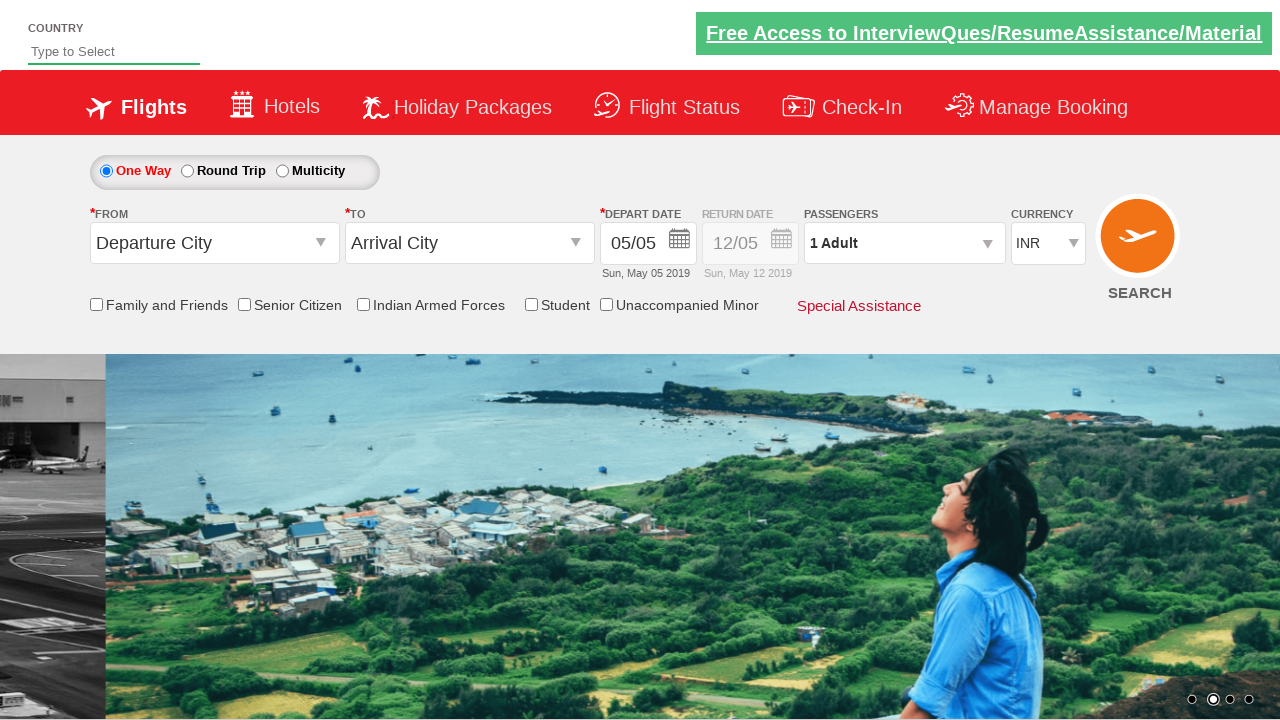

Selected dropdown option by index 2 (third option) on #ctl00_mainContent_DropDownListCurrency
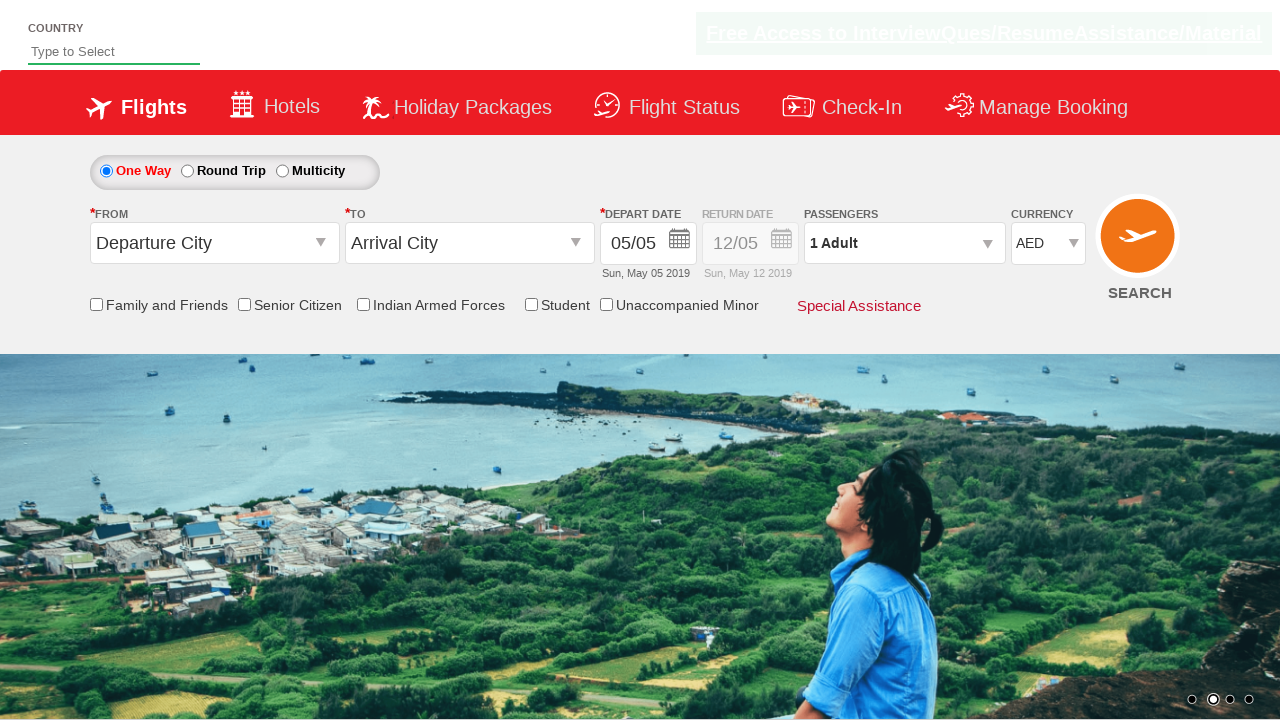

Selected dropdown option by visible text 'USD' on #ctl00_mainContent_DropDownListCurrency
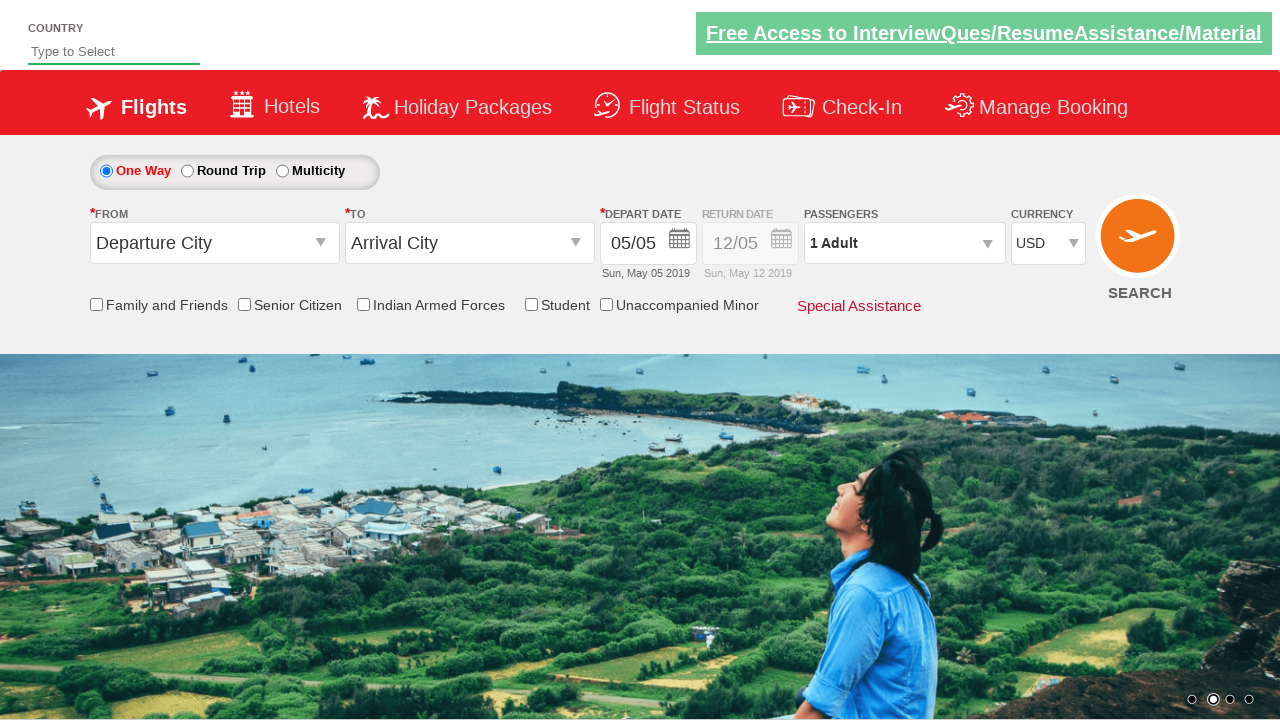

Selected dropdown option by value 'INR' on #ctl00_mainContent_DropDownListCurrency
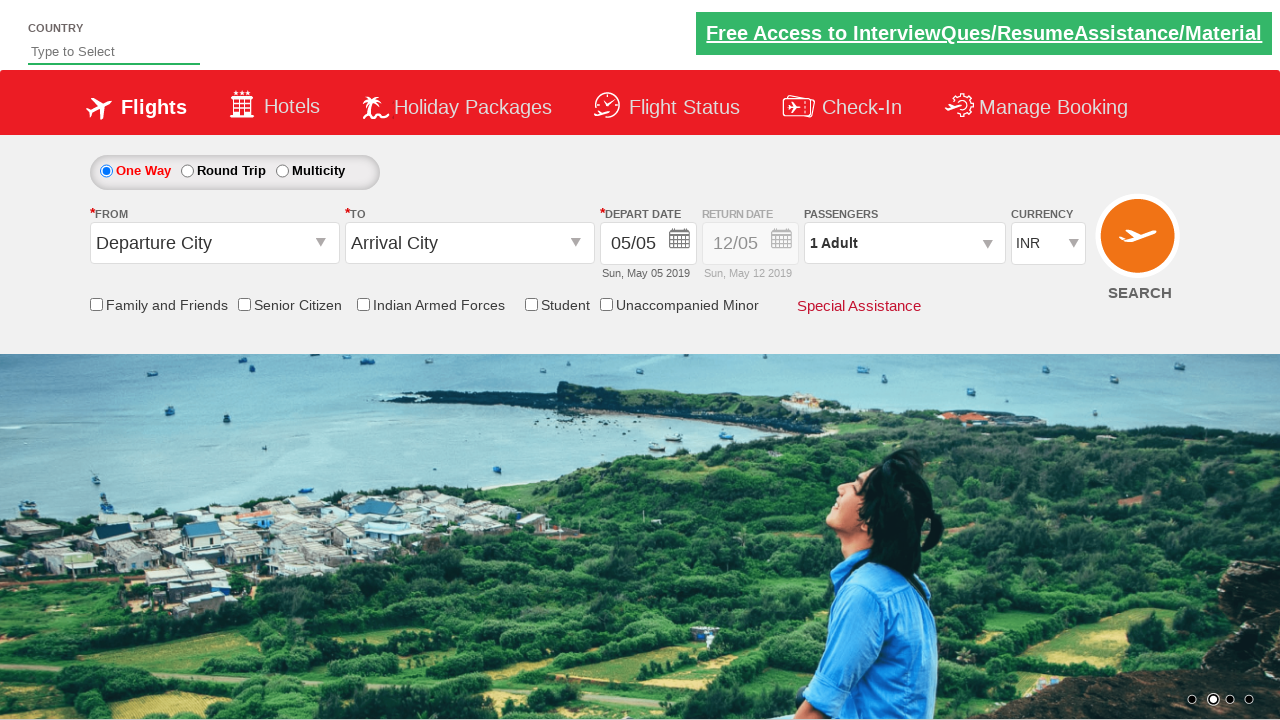

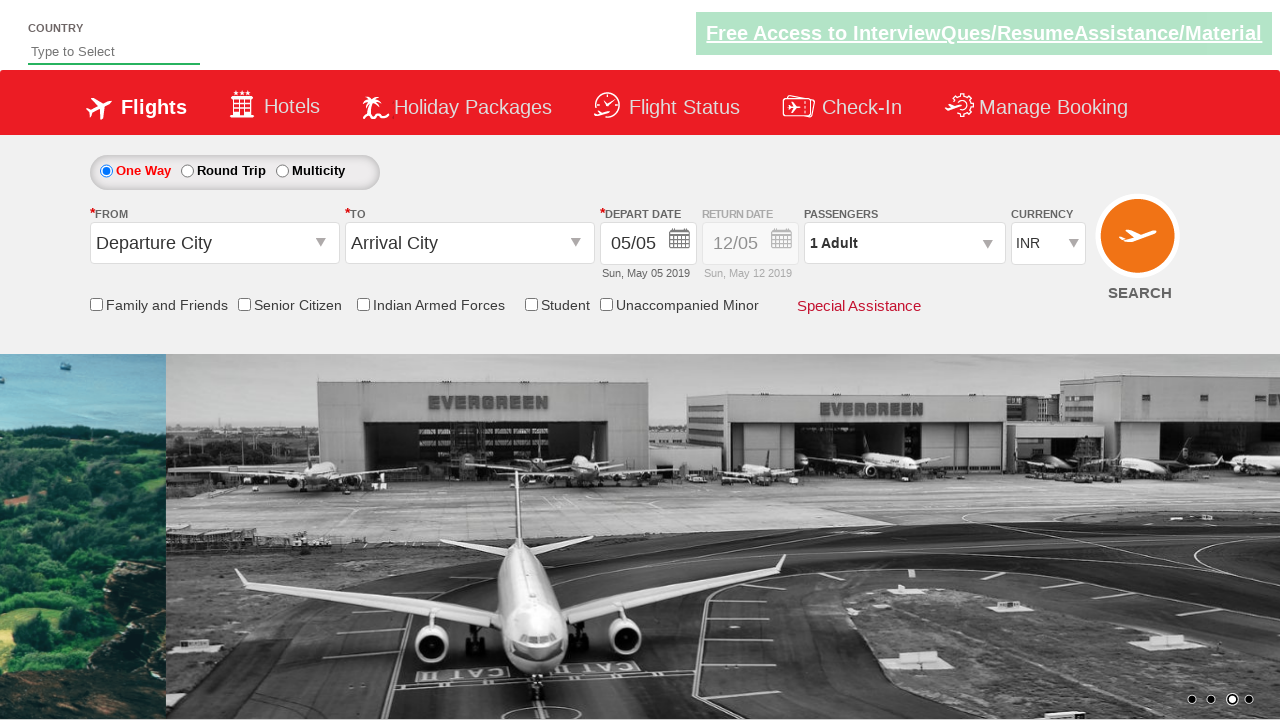